Tests clicking on a blue button with dynamic class attributes on the UI Testing Playground site to verify button interaction works correctly

Starting URL: http://uitestingplayground.com/classattr

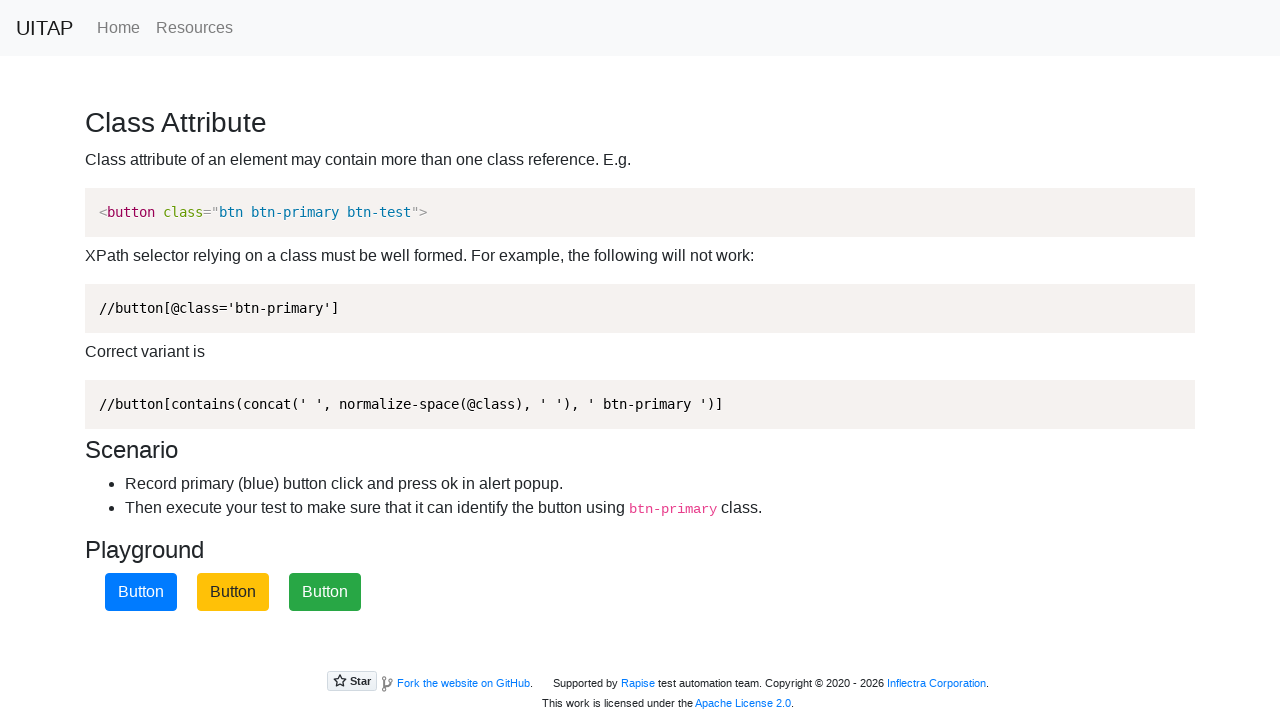

Navigated to UI Testing Playground classattr page
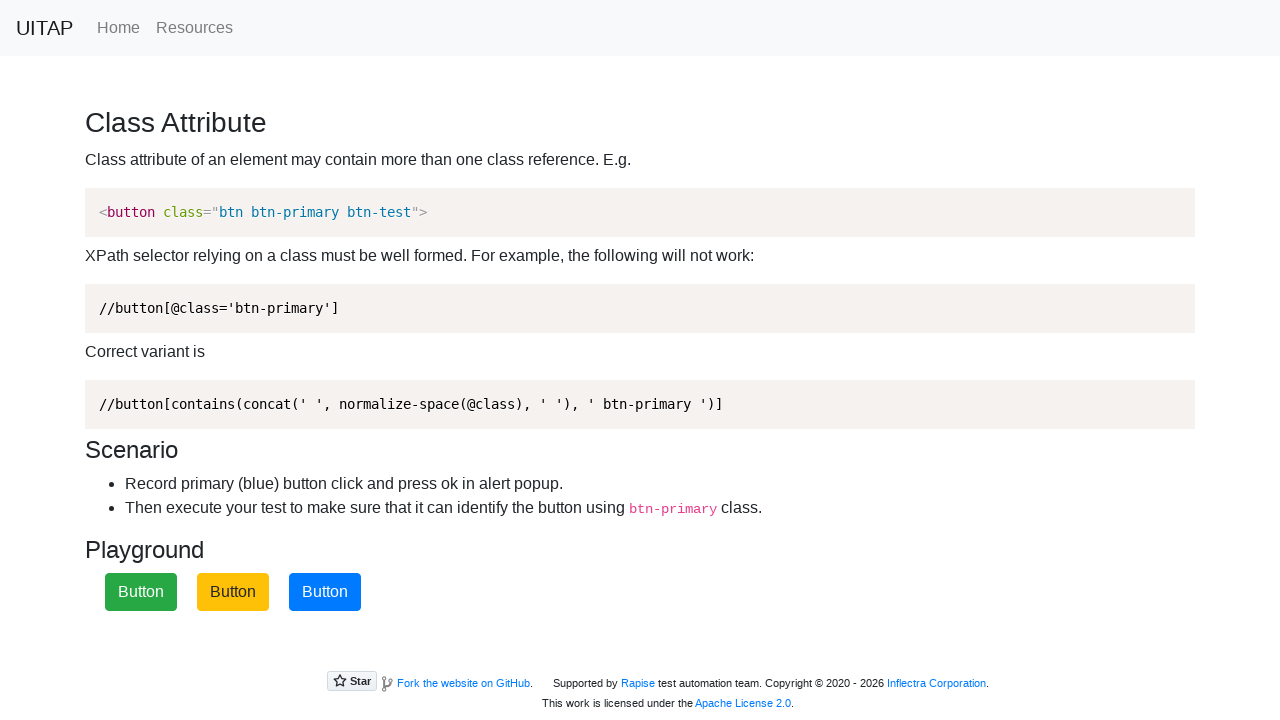

Clicked the blue button with dynamic class attributes at (325, 592) on .btn.btn-primary
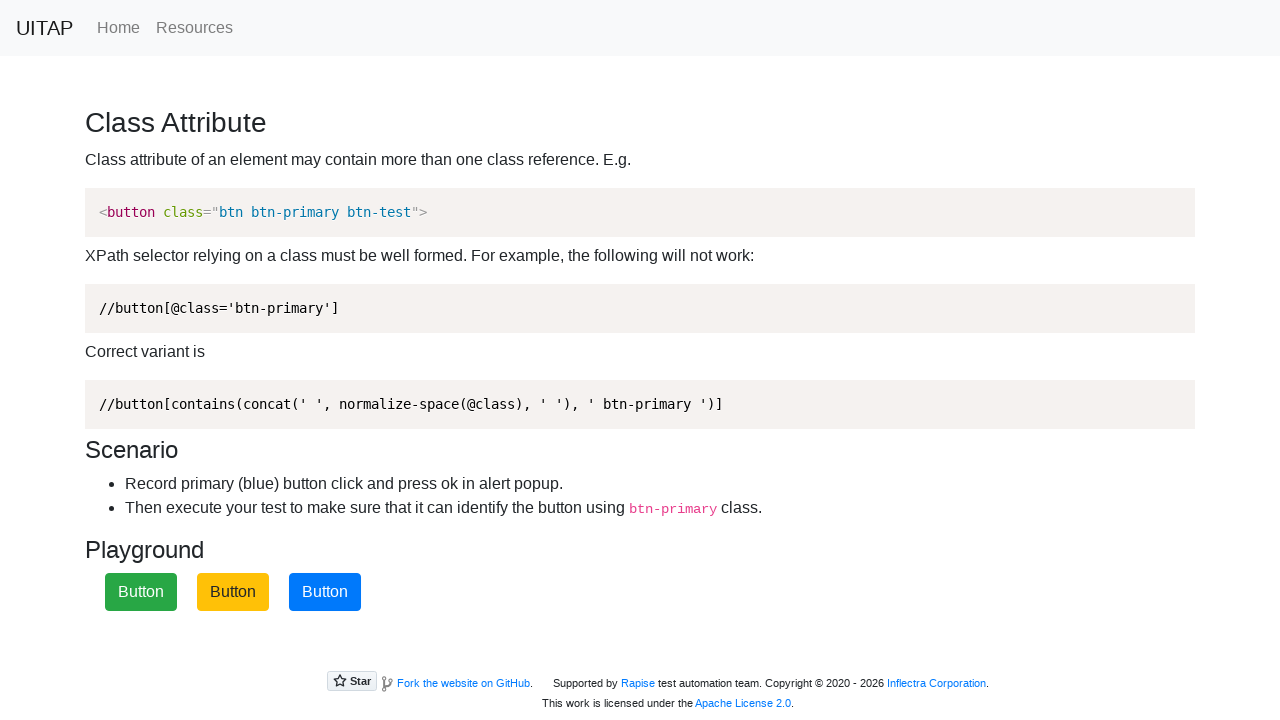

Waited 1 second to observe button interaction result
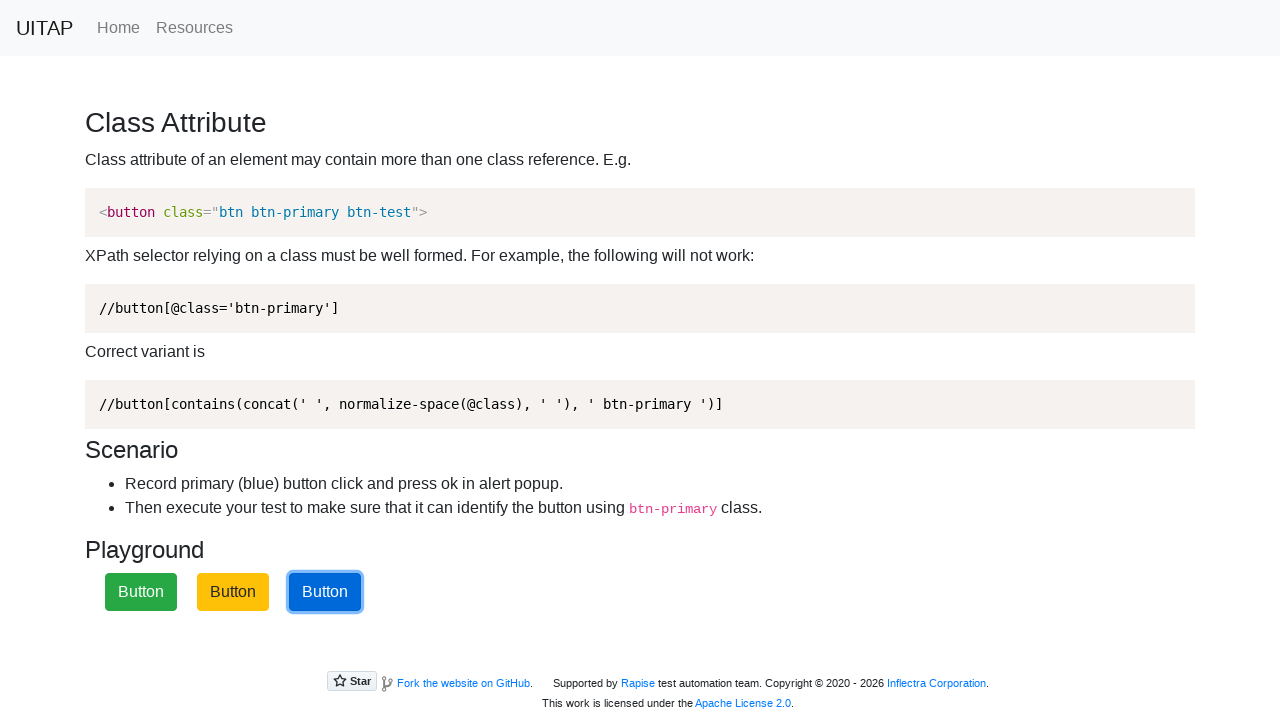

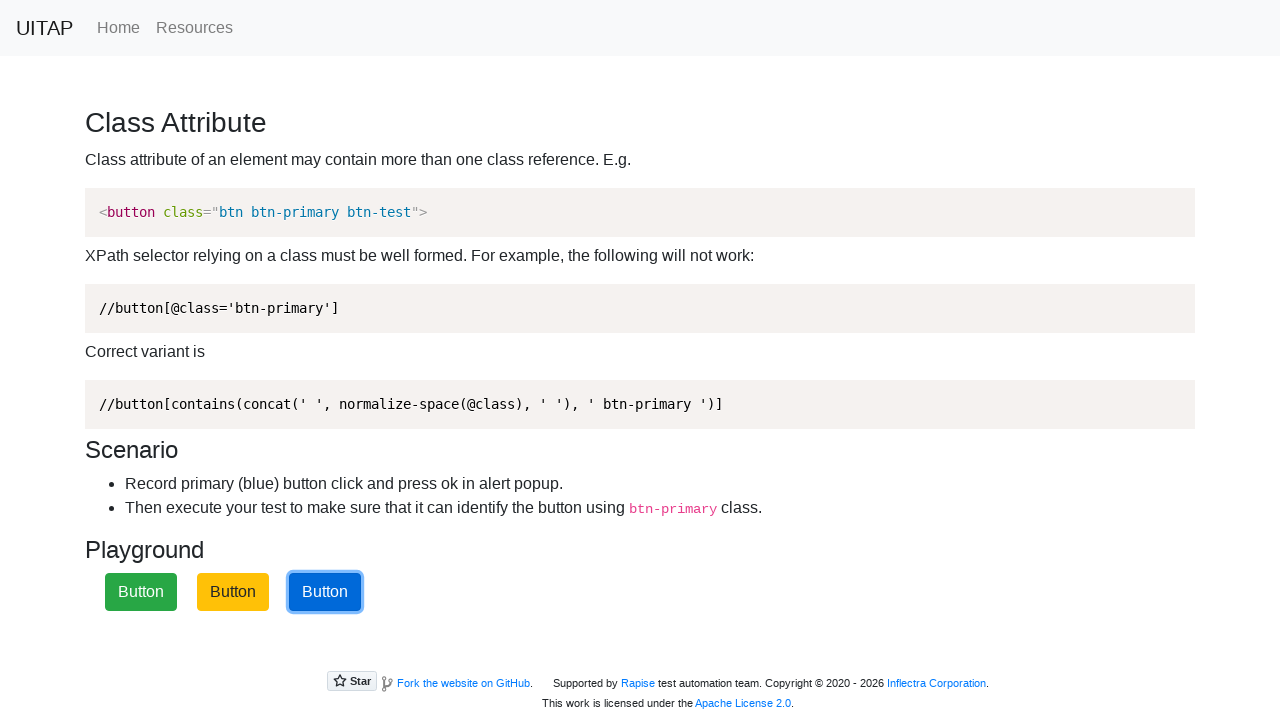